Tests successful user registration by filling all required fields with valid data and submitting the form

Starting URL: https://www.sharelane.com/cgi-bin/register.py?page=1&zip_code=123456

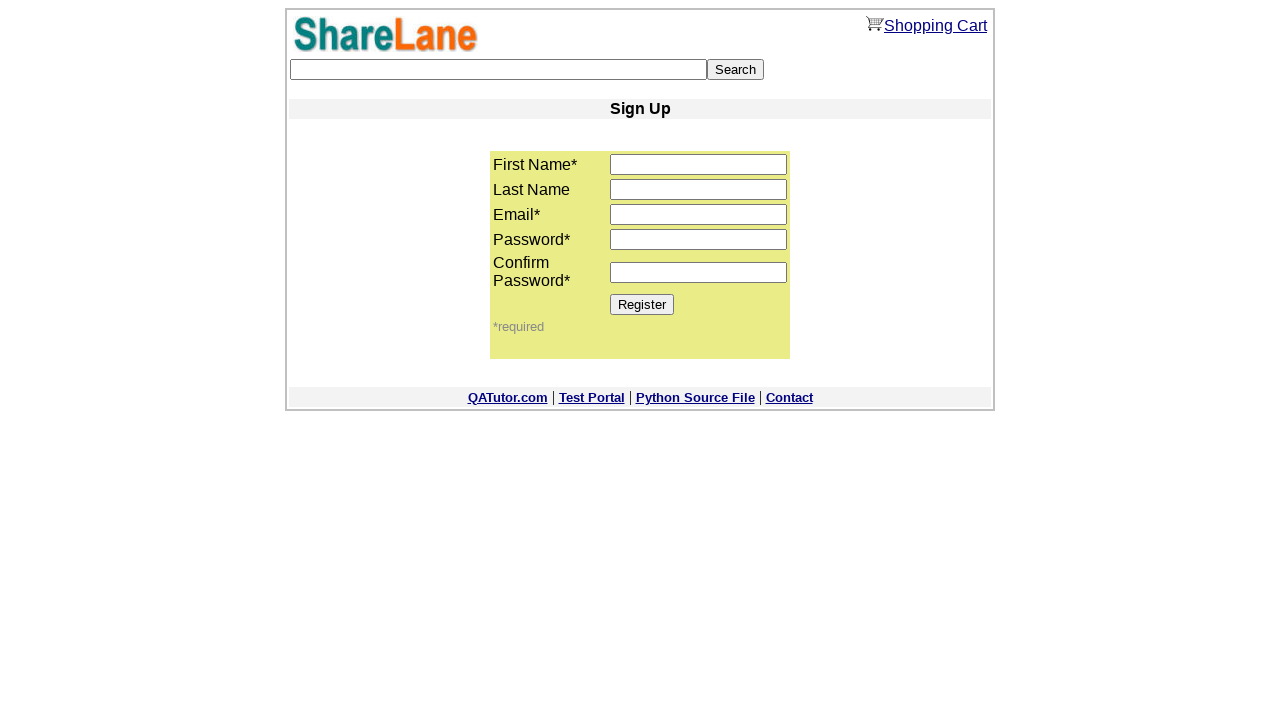

Navigated to registration page with zip code 123456
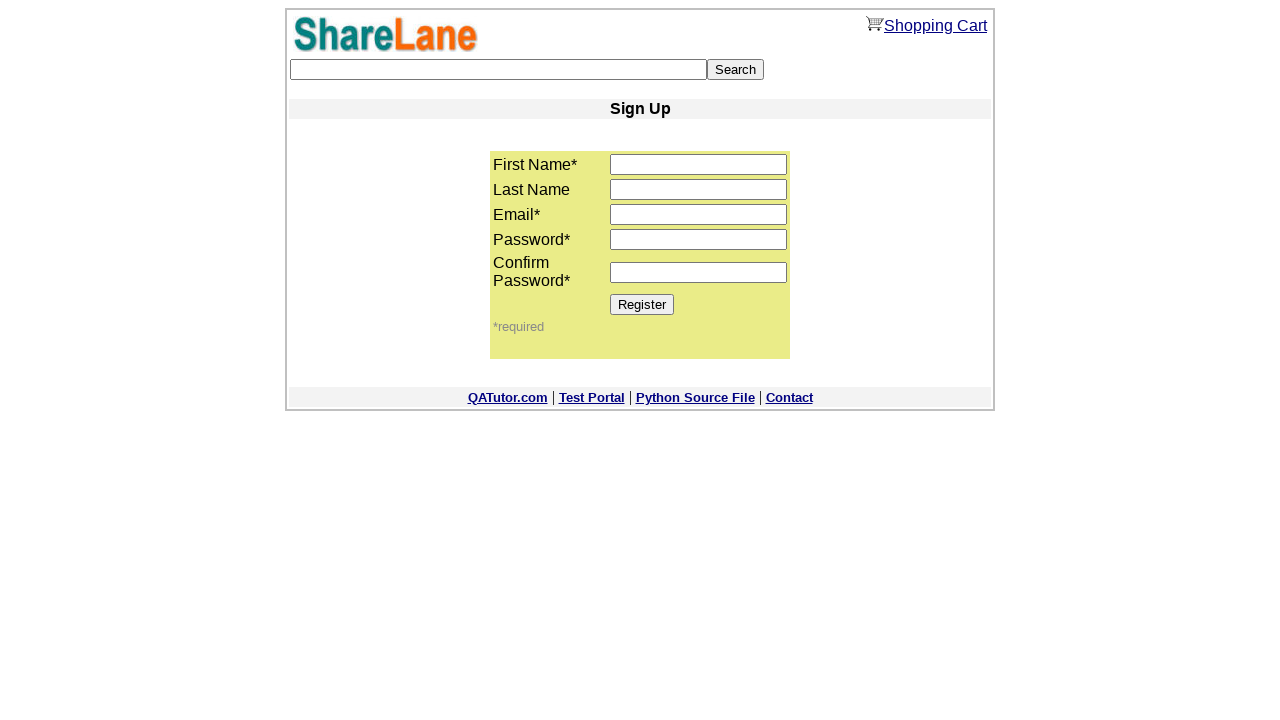

Filled first name field with 'Jane' on input[name='first_name']
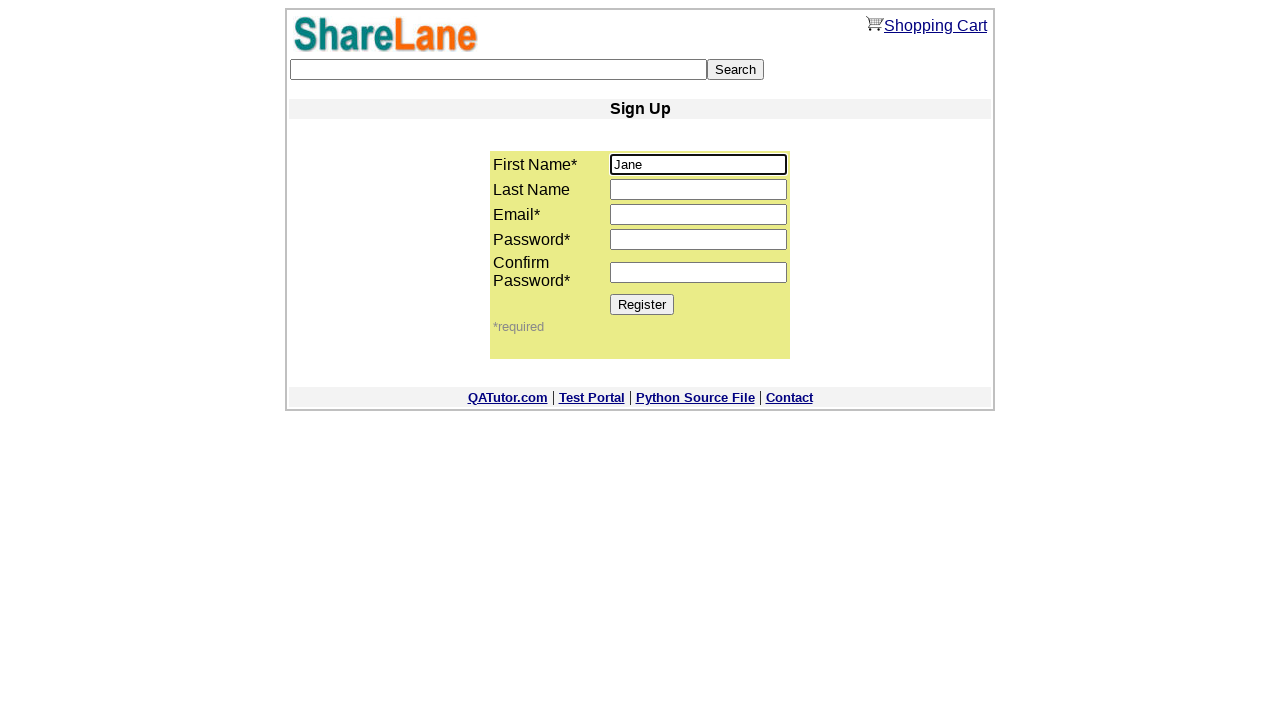

Filled last name field with 'Stone' on input[name='last_name']
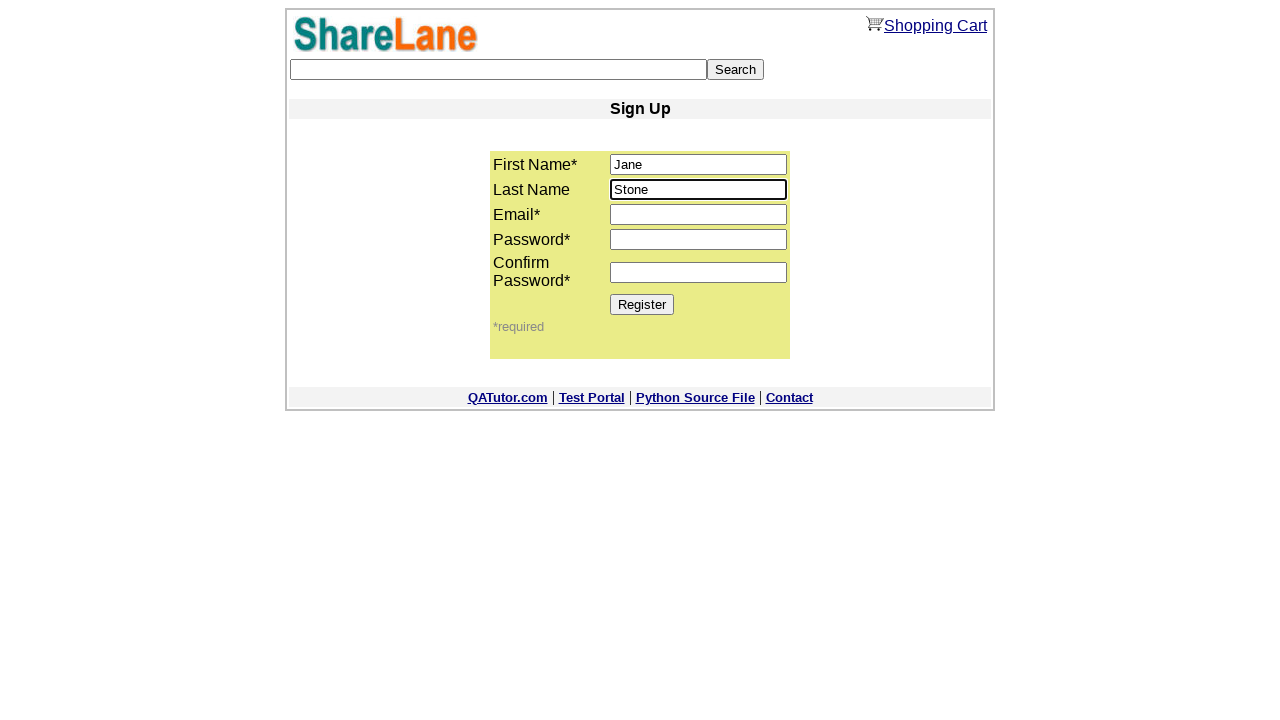

Filled email field with 'jane.stone@gmail.com' on input[name='email']
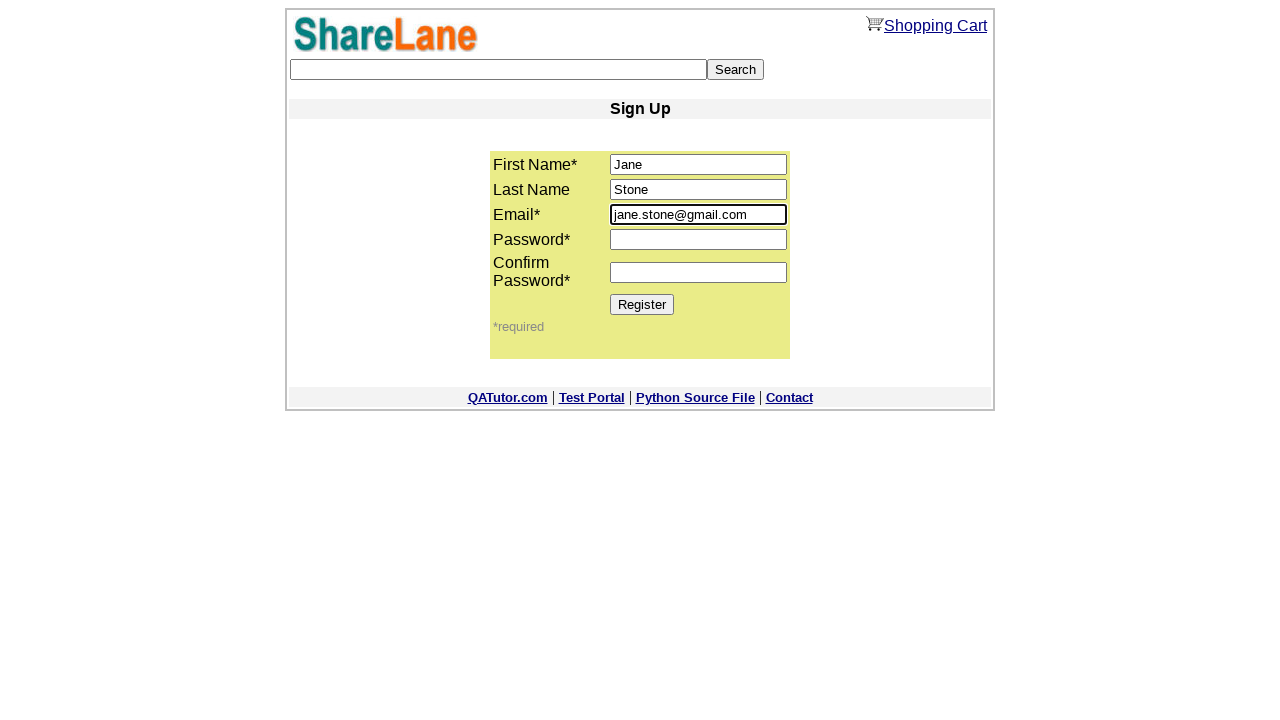

Filled password field with secure password on input[name='password1']
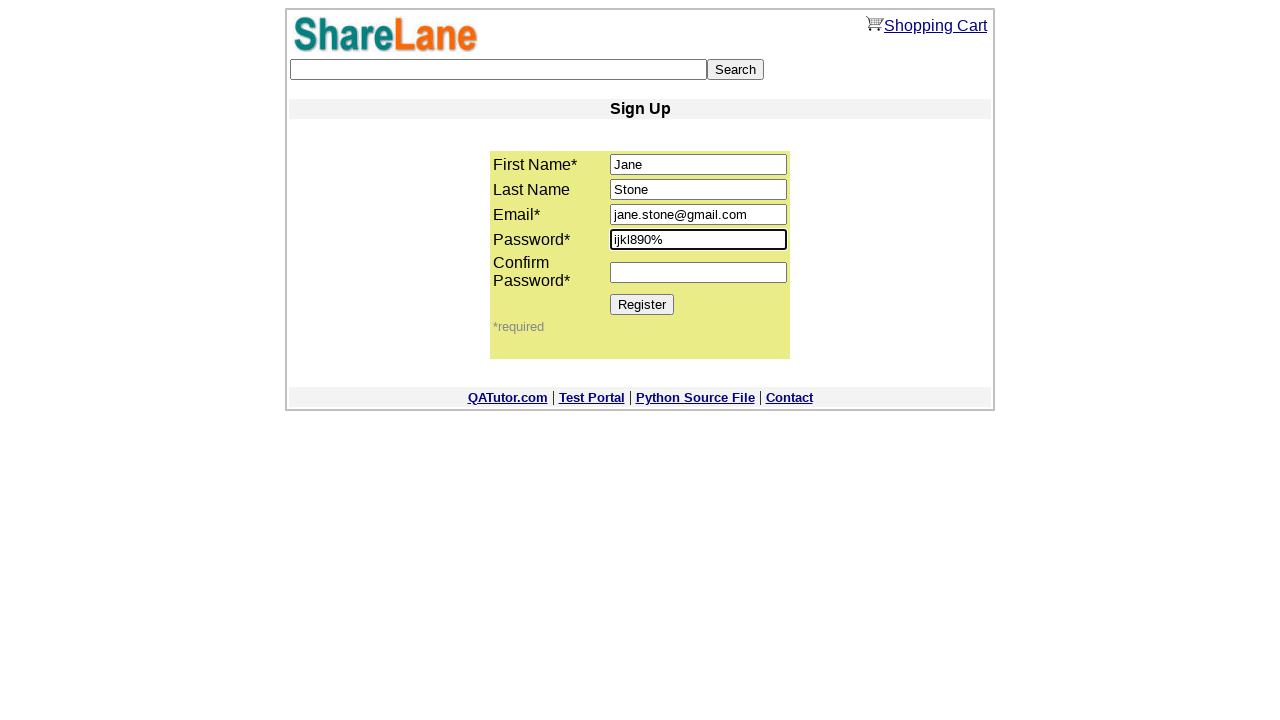

Filled password confirmation field with matching password on input[name='password2']
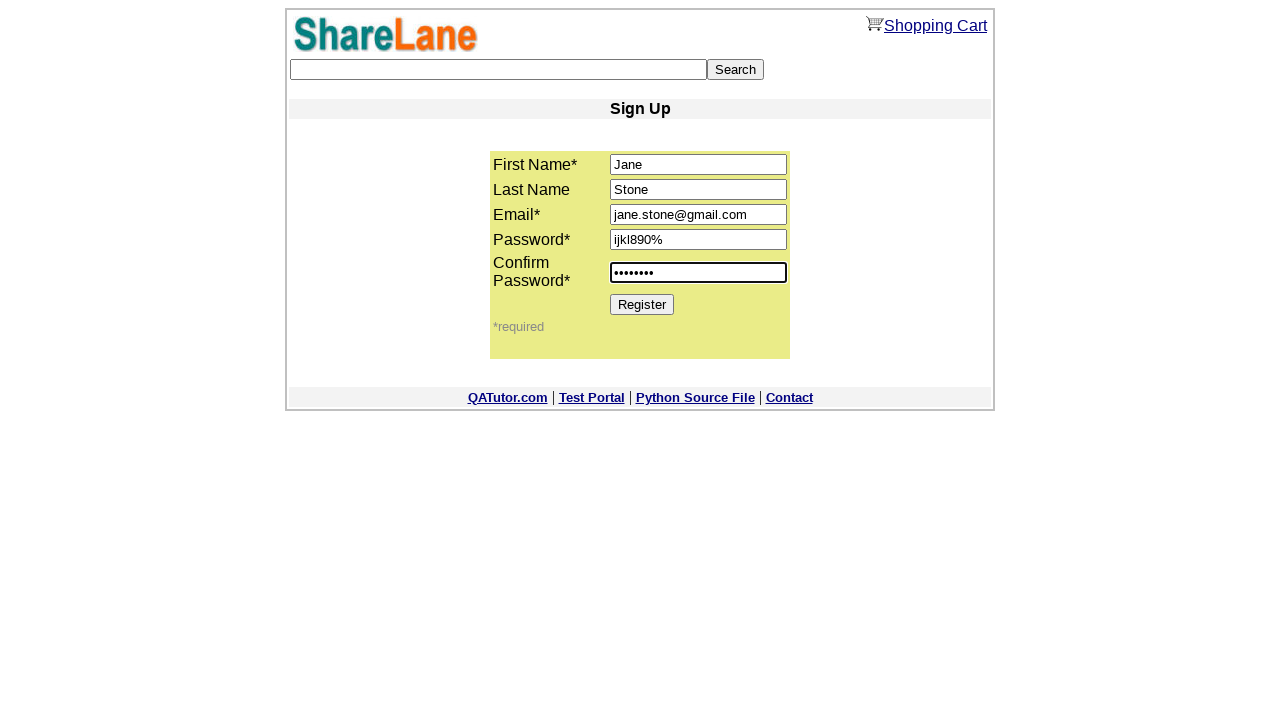

Clicked Register button to submit form at (642, 304) on input[value='Register']
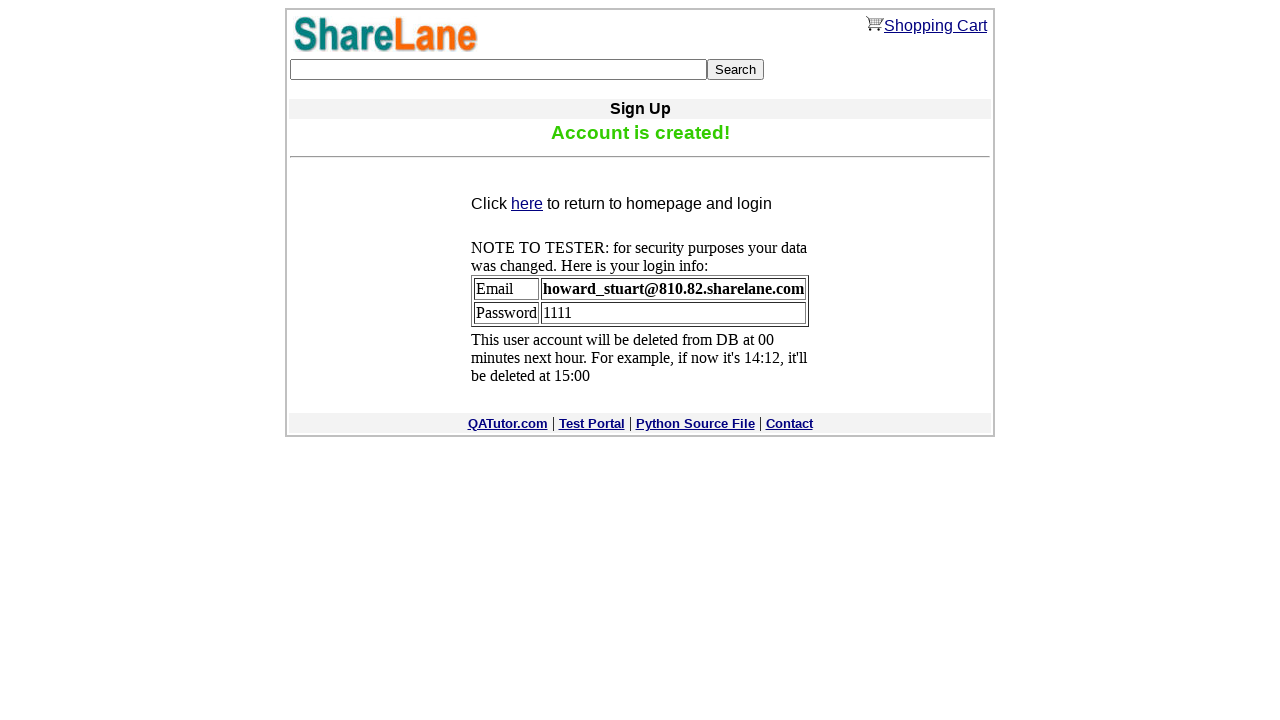

Registration form submitted and page loaded successfully
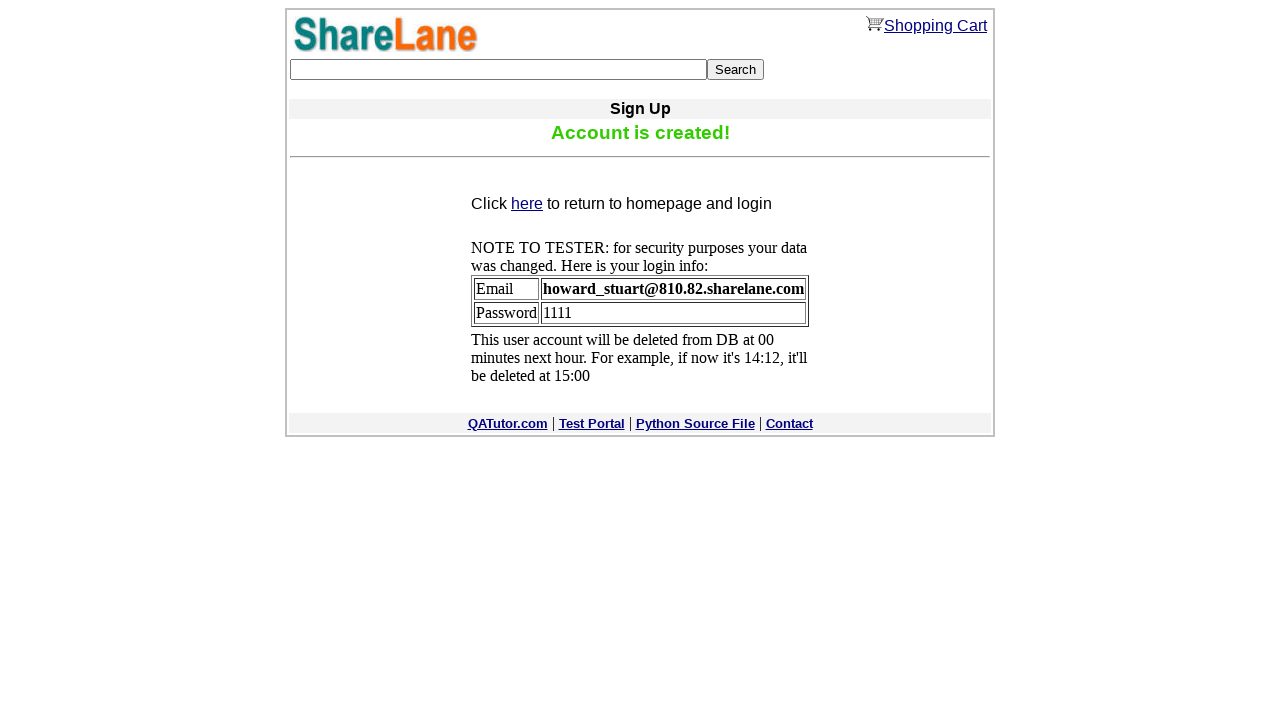

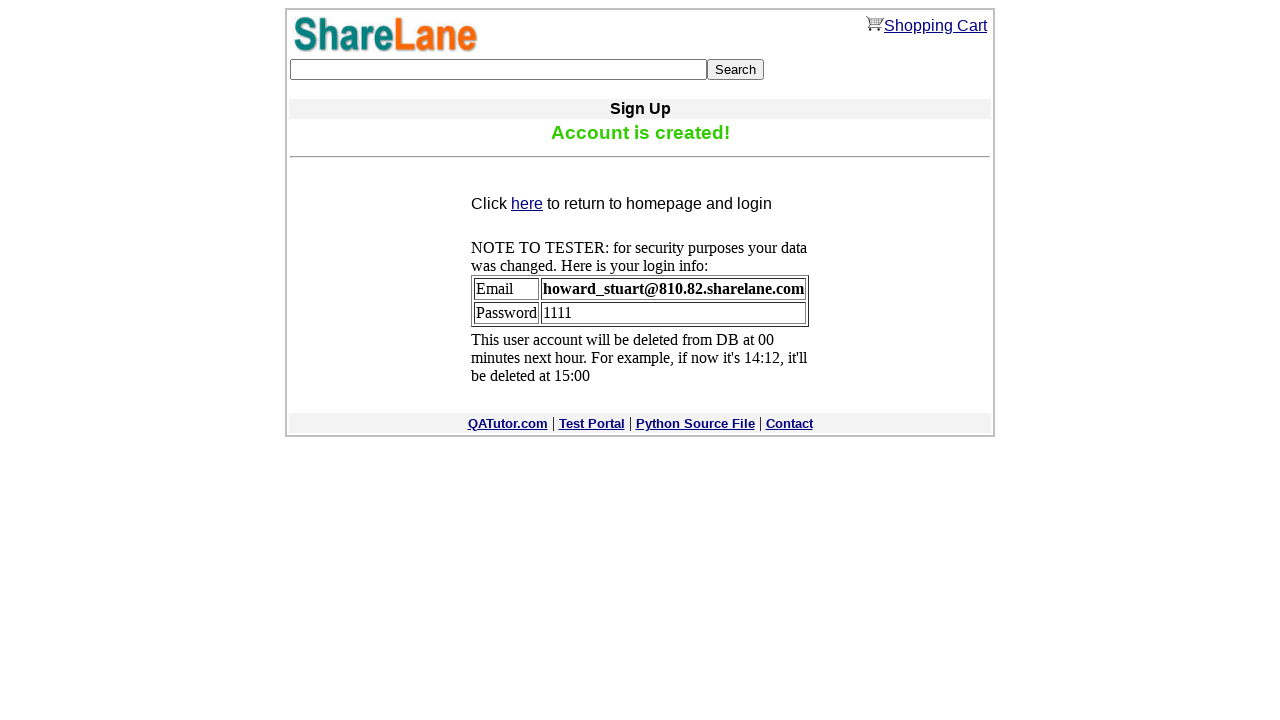